Tests that other controls are hidden when editing a todo item

Starting URL: https://demo.playwright.dev/todomvc

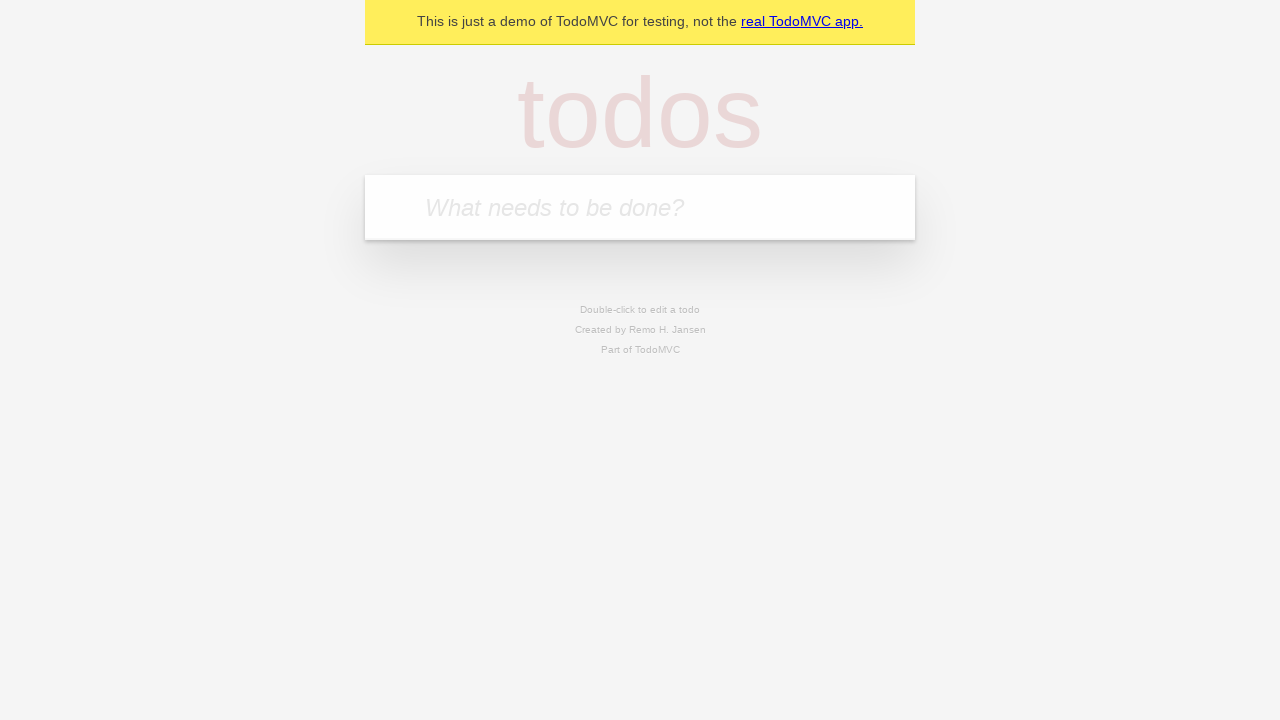

Located the 'What needs to be done?' input field
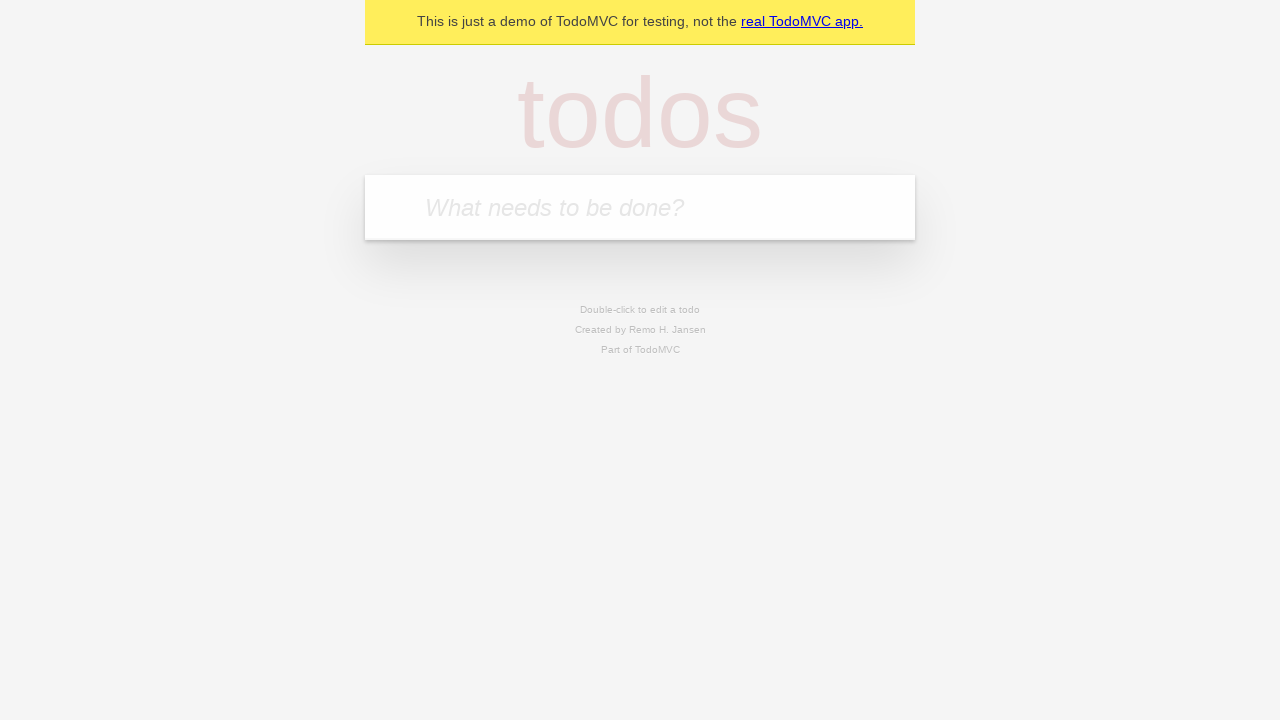

Filled todo input with 'buy some cheese' on internal:attr=[placeholder="What needs to be done?"i]
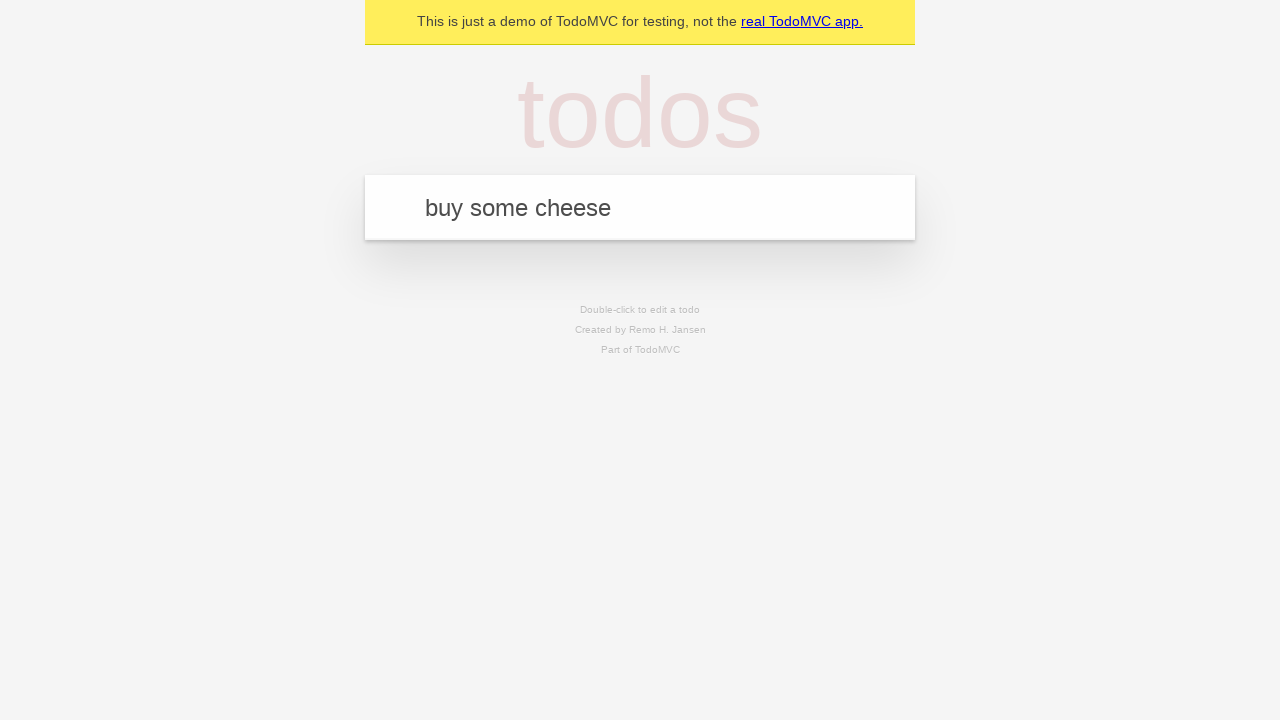

Pressed Enter to create todo 'buy some cheese' on internal:attr=[placeholder="What needs to be done?"i]
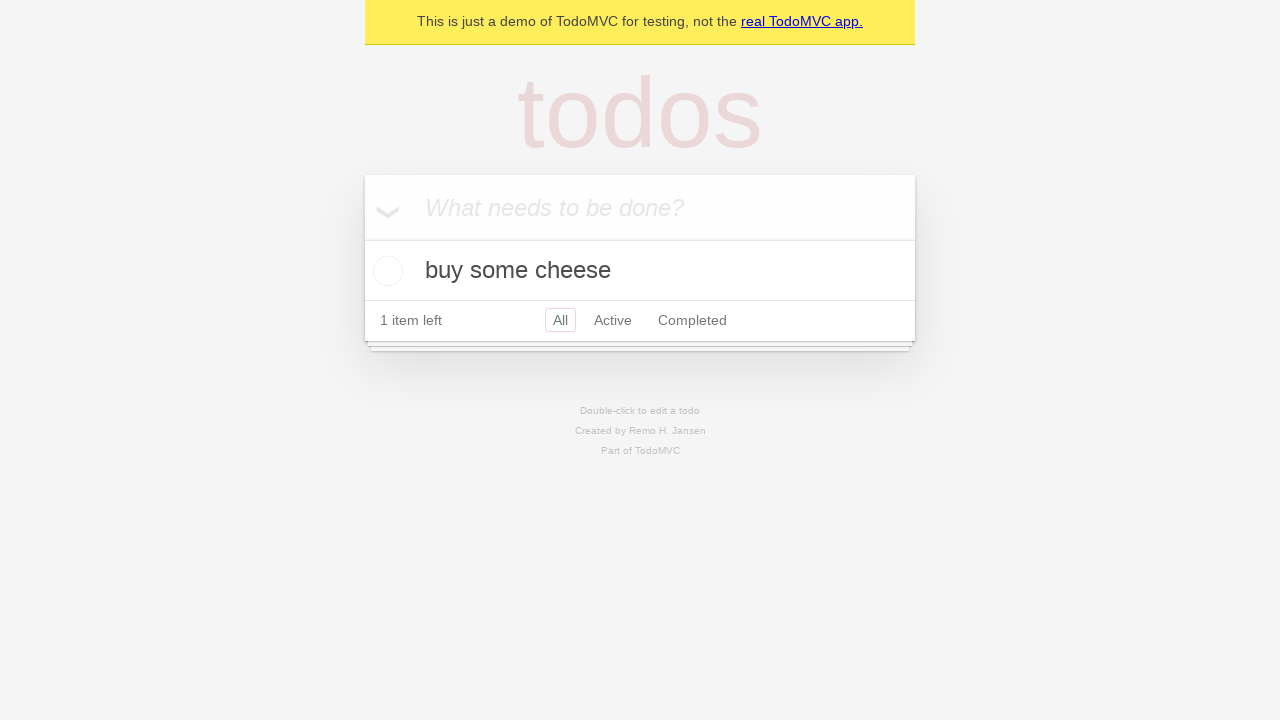

Filled todo input with 'feed the cat' on internal:attr=[placeholder="What needs to be done?"i]
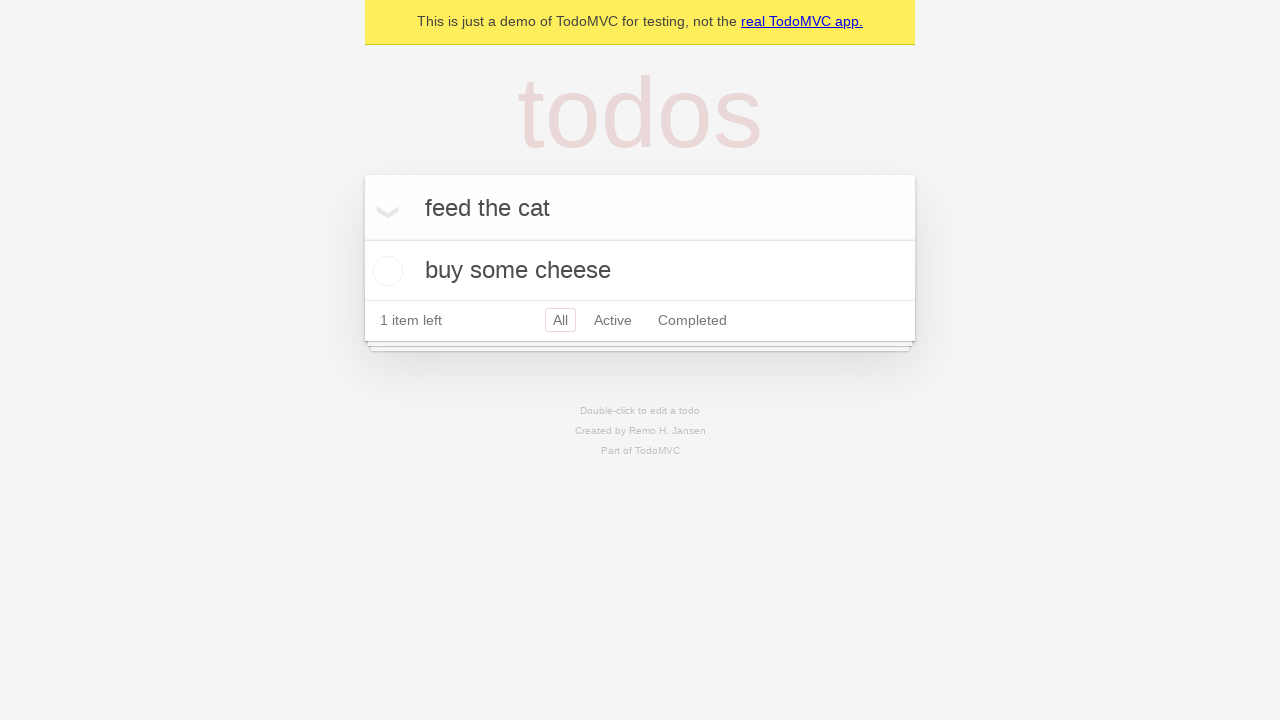

Pressed Enter to create todo 'feed the cat' on internal:attr=[placeholder="What needs to be done?"i]
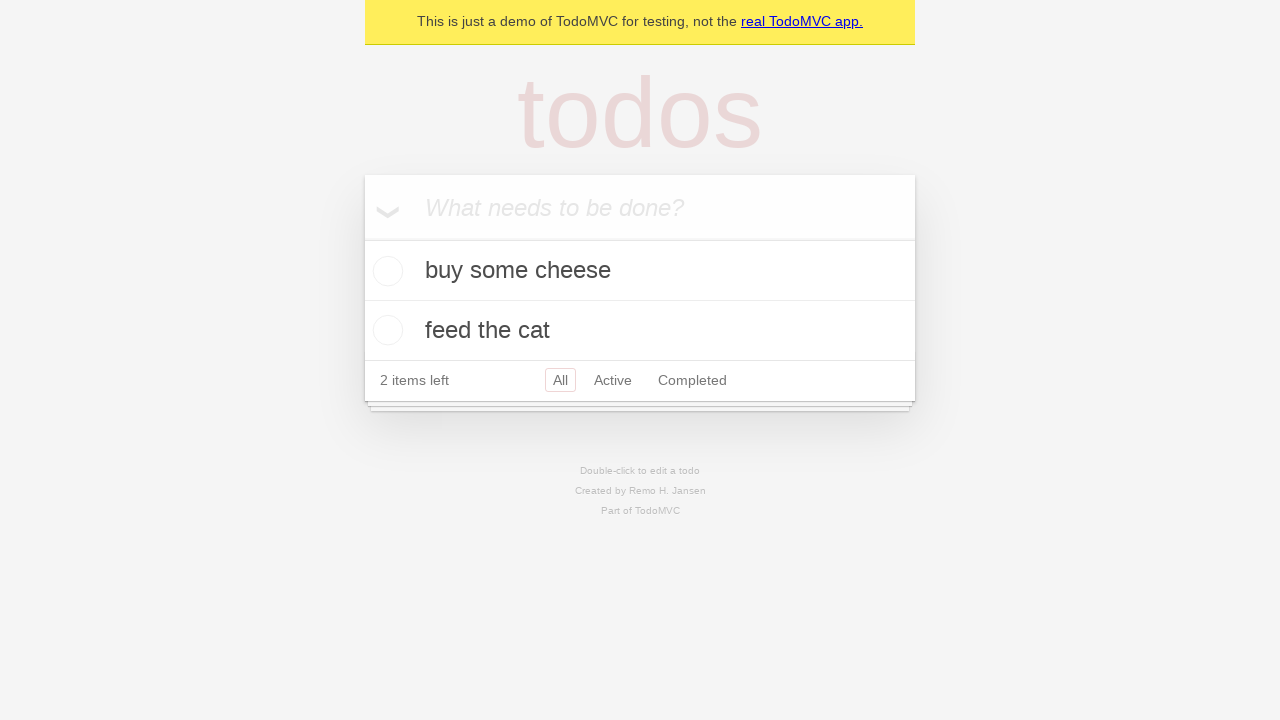

Filled todo input with 'book a doctors appointment' on internal:attr=[placeholder="What needs to be done?"i]
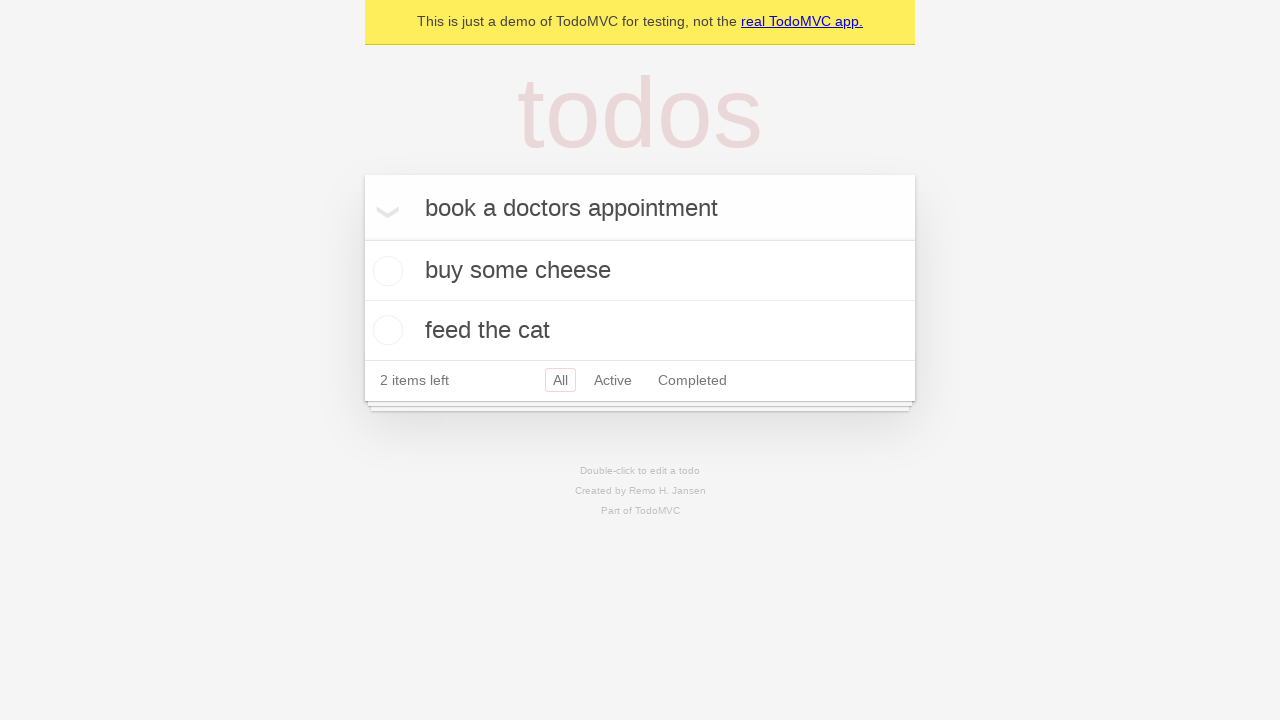

Pressed Enter to create todo 'book a doctors appointment' on internal:attr=[placeholder="What needs to be done?"i]
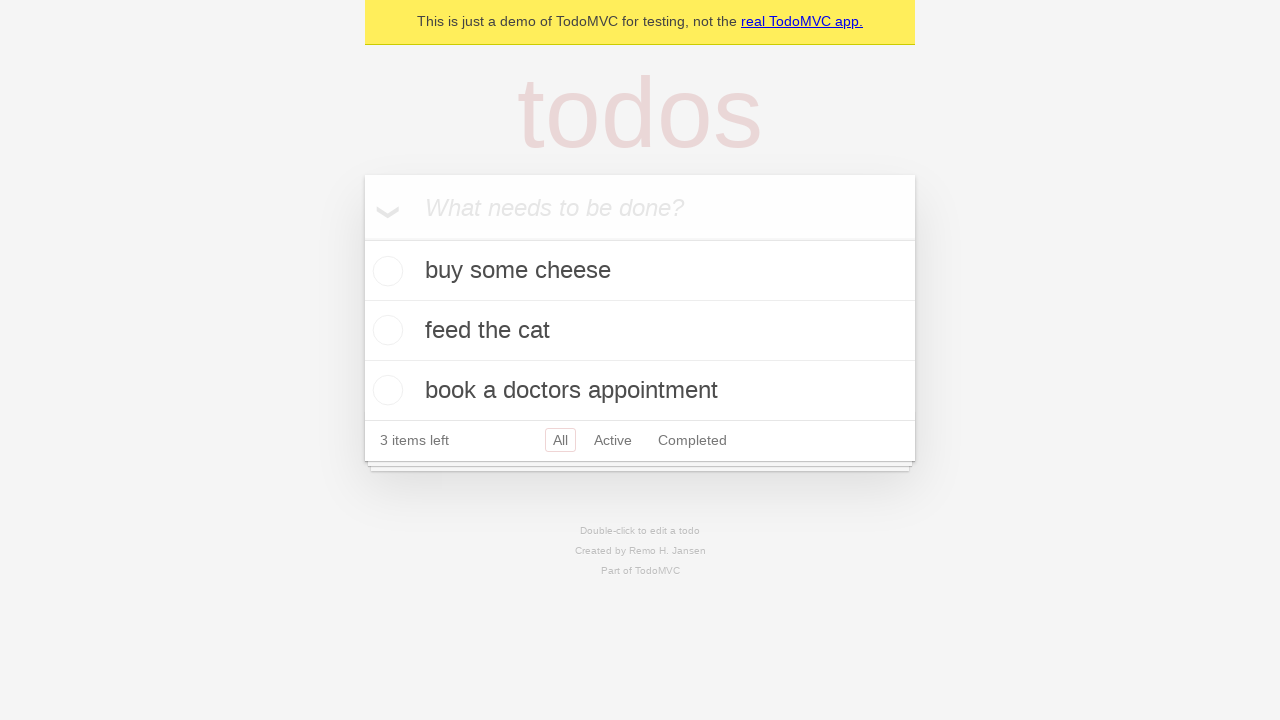

Located the second todo item
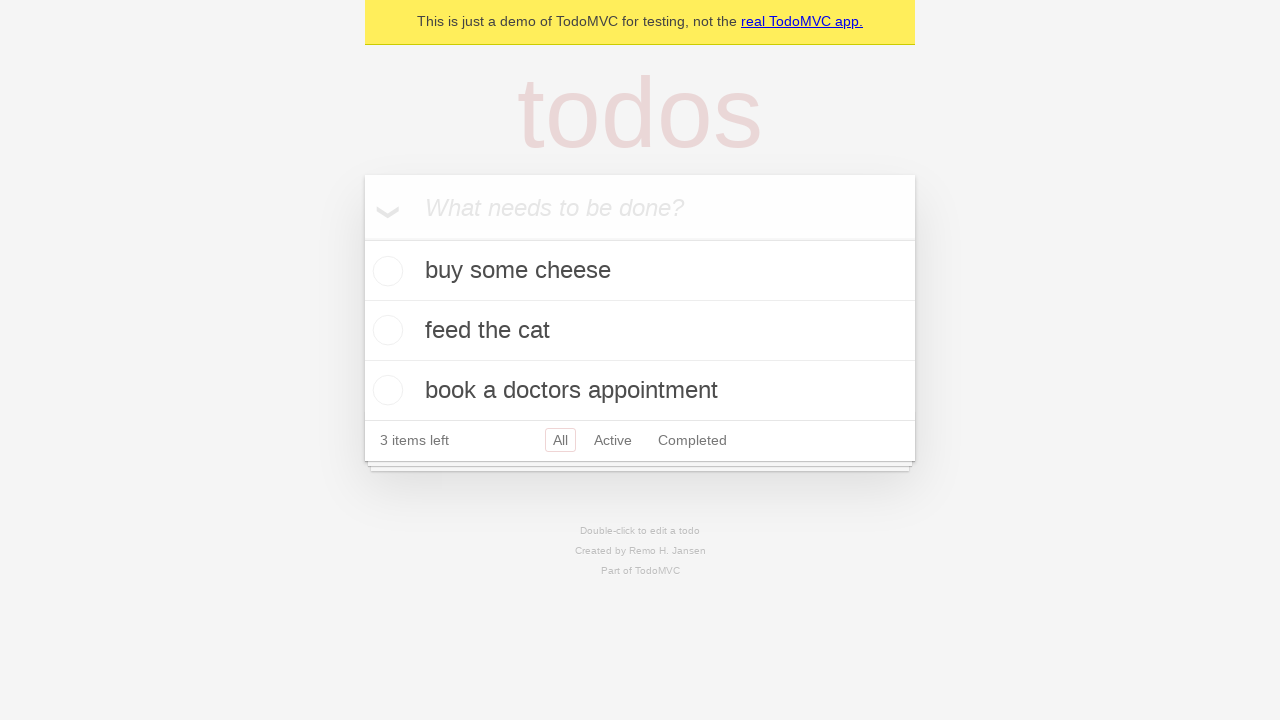

Double-clicked the second todo item to enter edit mode at (640, 331) on [data-testid='todo-item'] >> nth=1
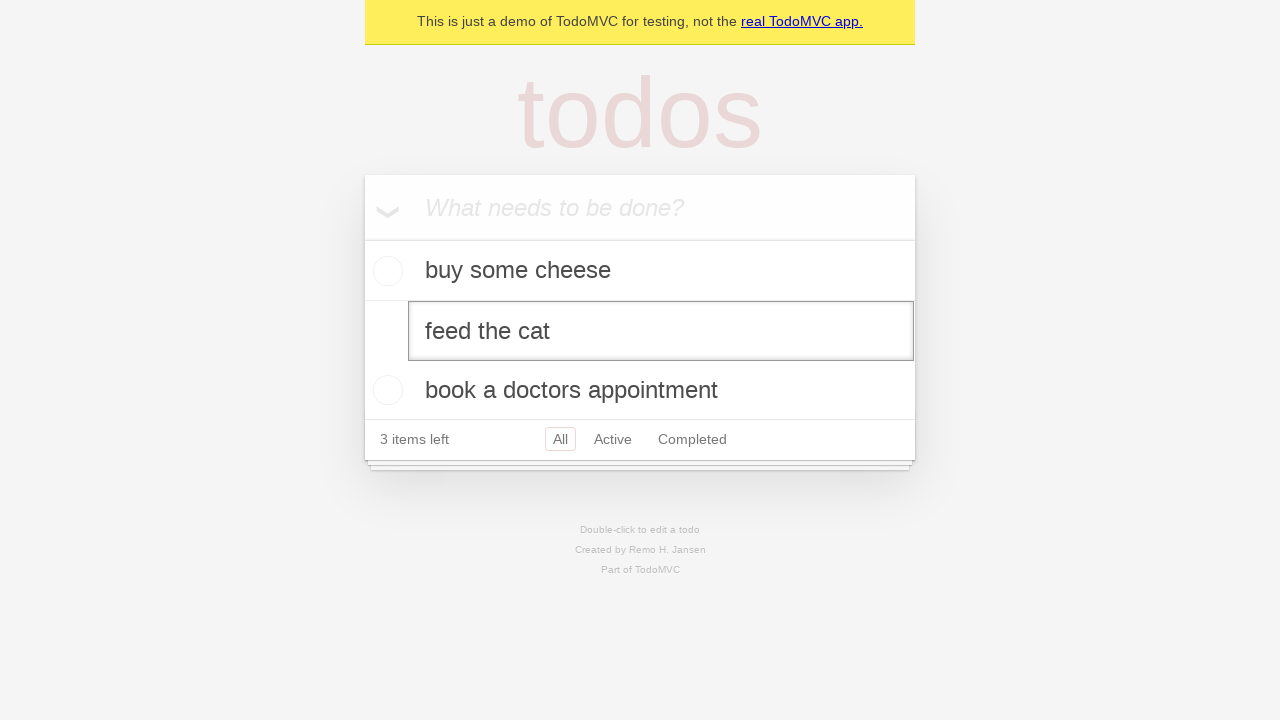

Edit textbox appeared - edit mode activated
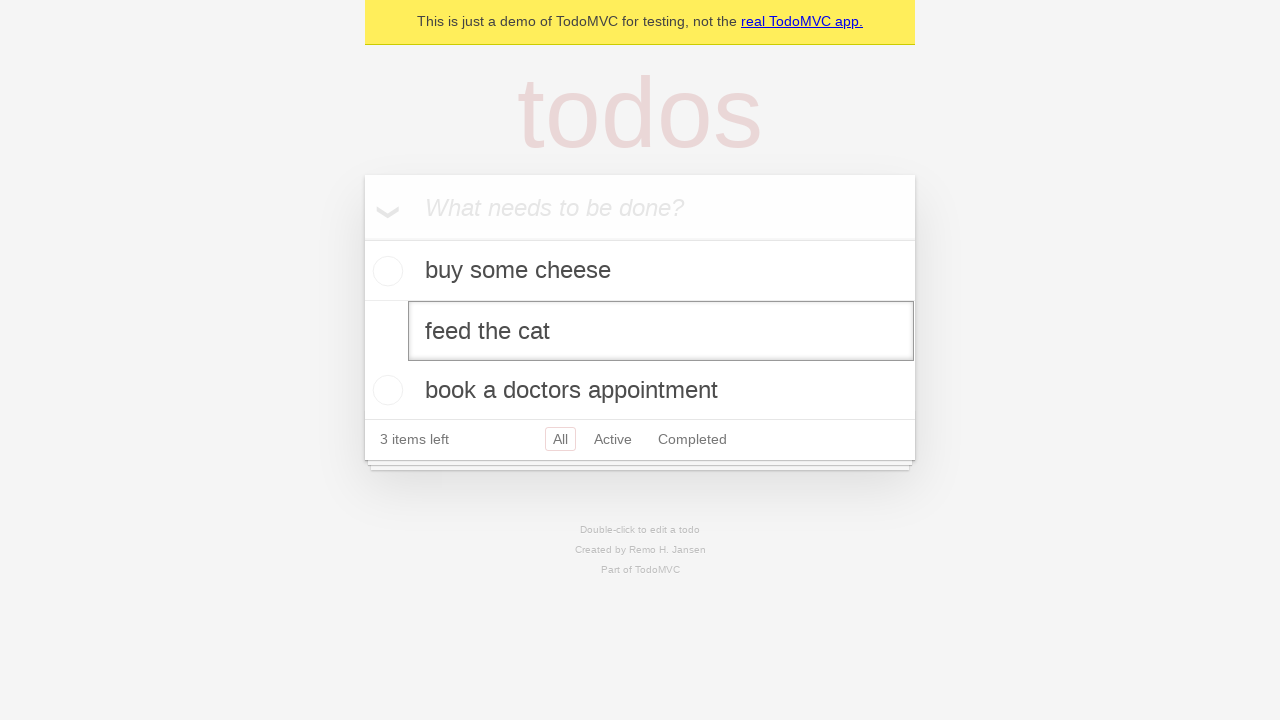

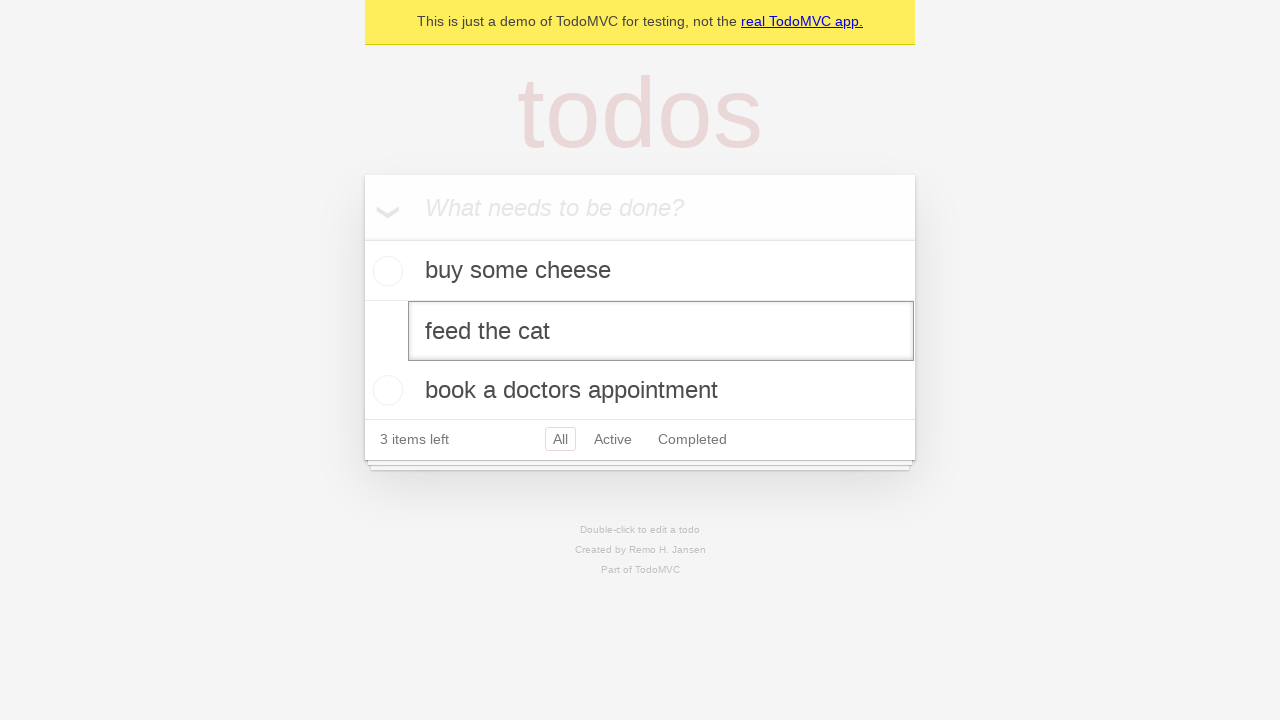